Navigates to MakeMyTrip homepage and waits for the page to load completely

Starting URL: https://www.makemytrip.com/

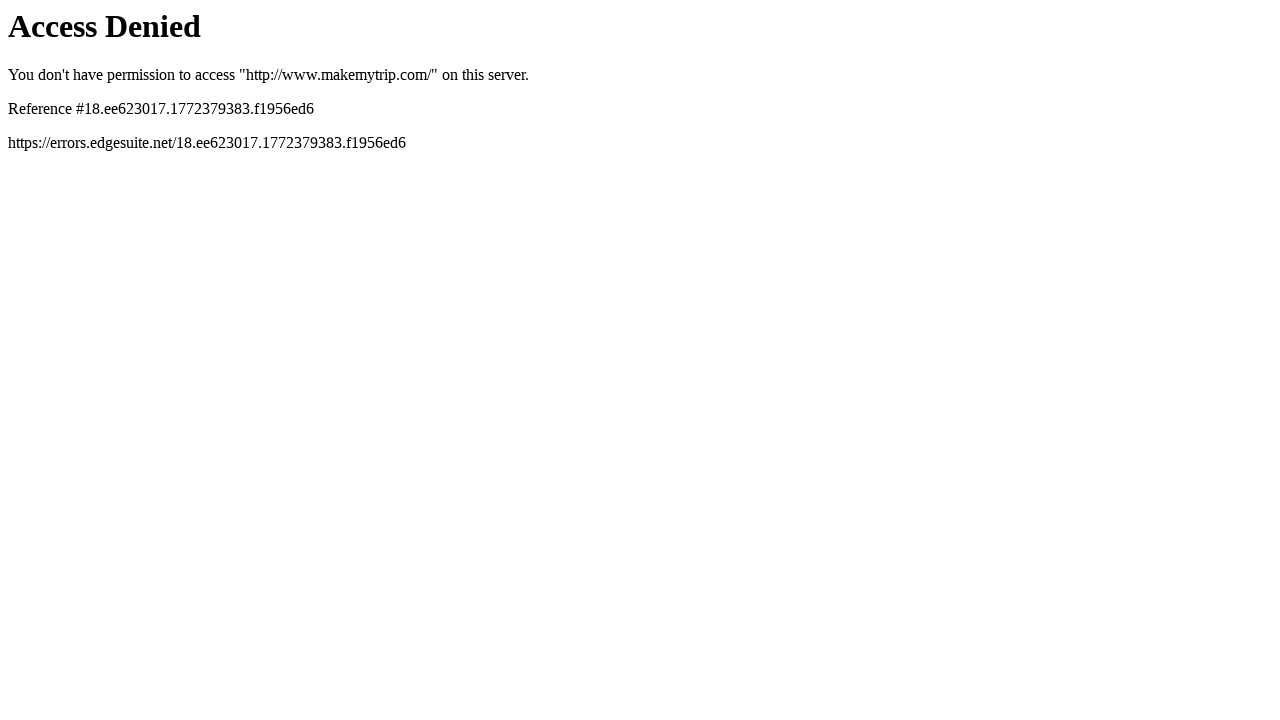

Navigated to MakeMyTrip homepage
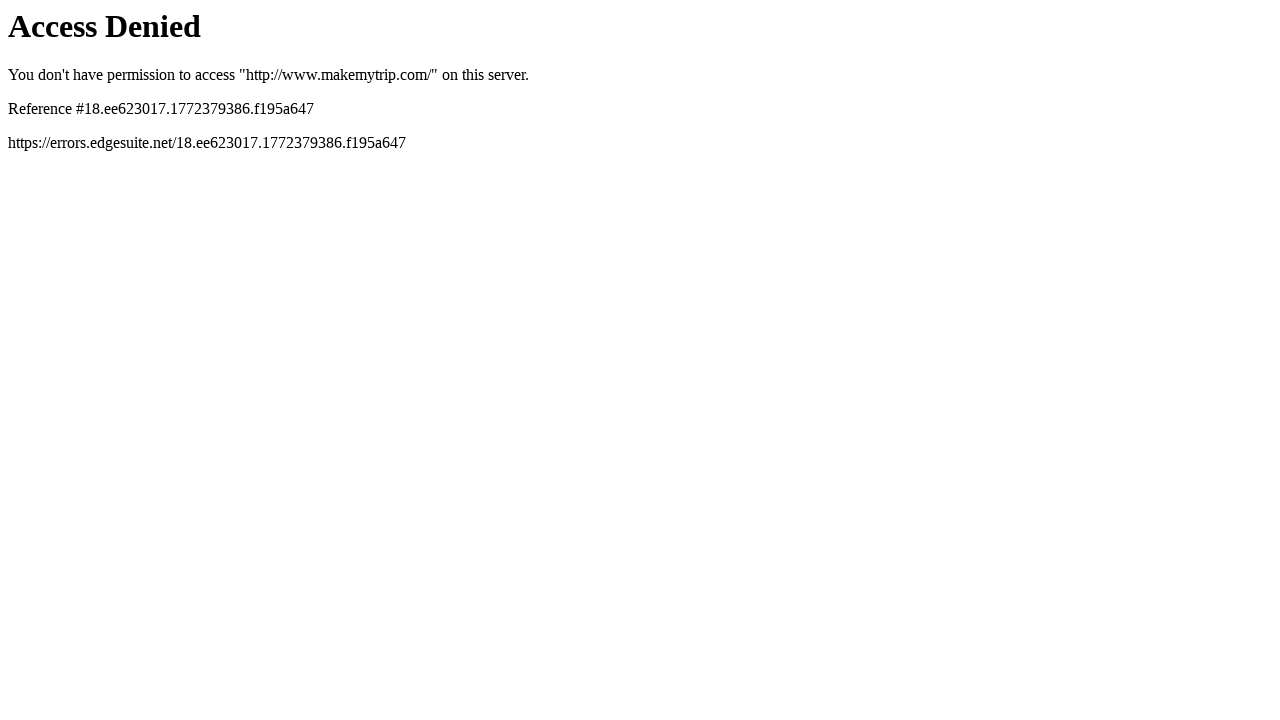

Page DOM content fully loaded
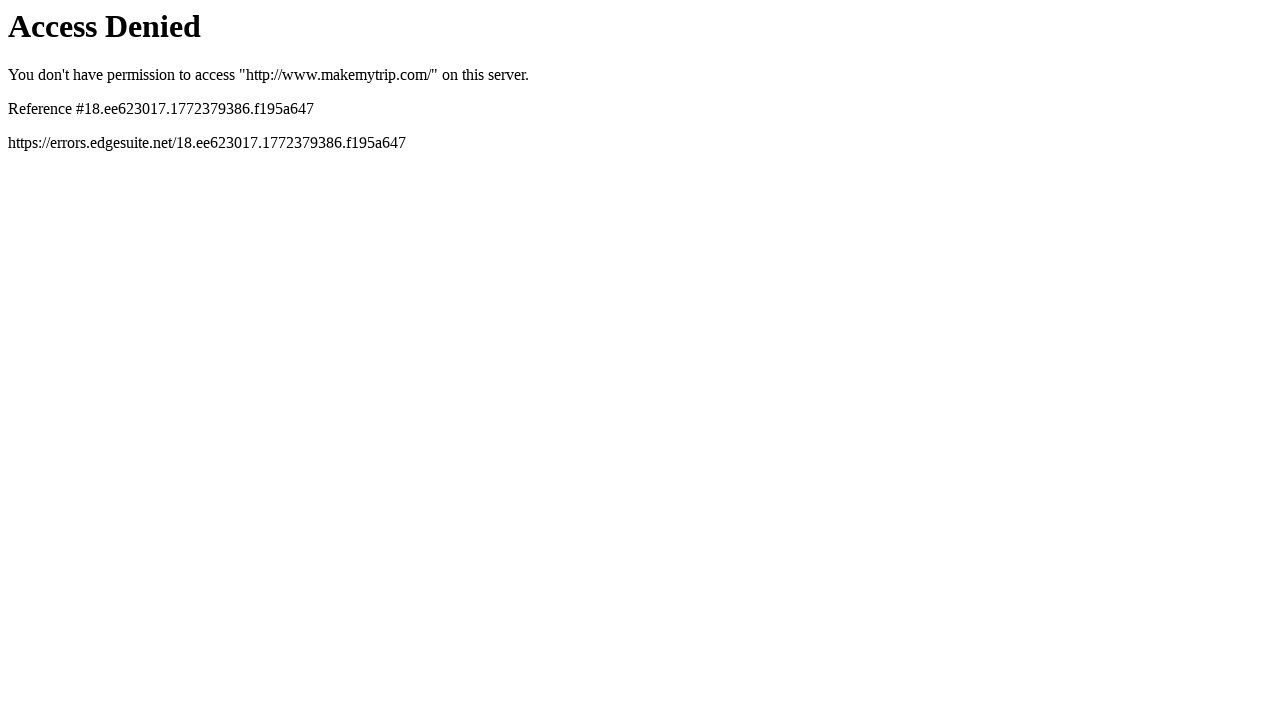

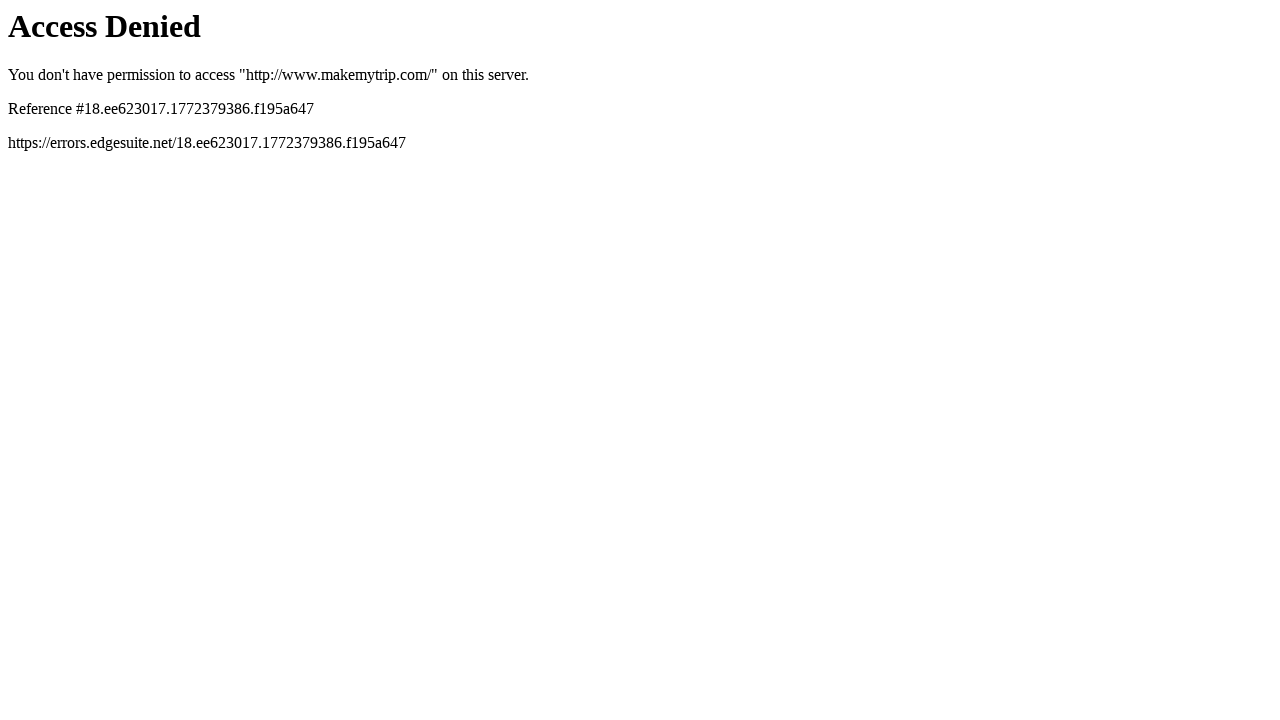